Tests checkbox functionality by locating two checkboxes and clicking each one if it is not already selected

Starting URL: https://the-internet.herokuapp.com/checkboxes

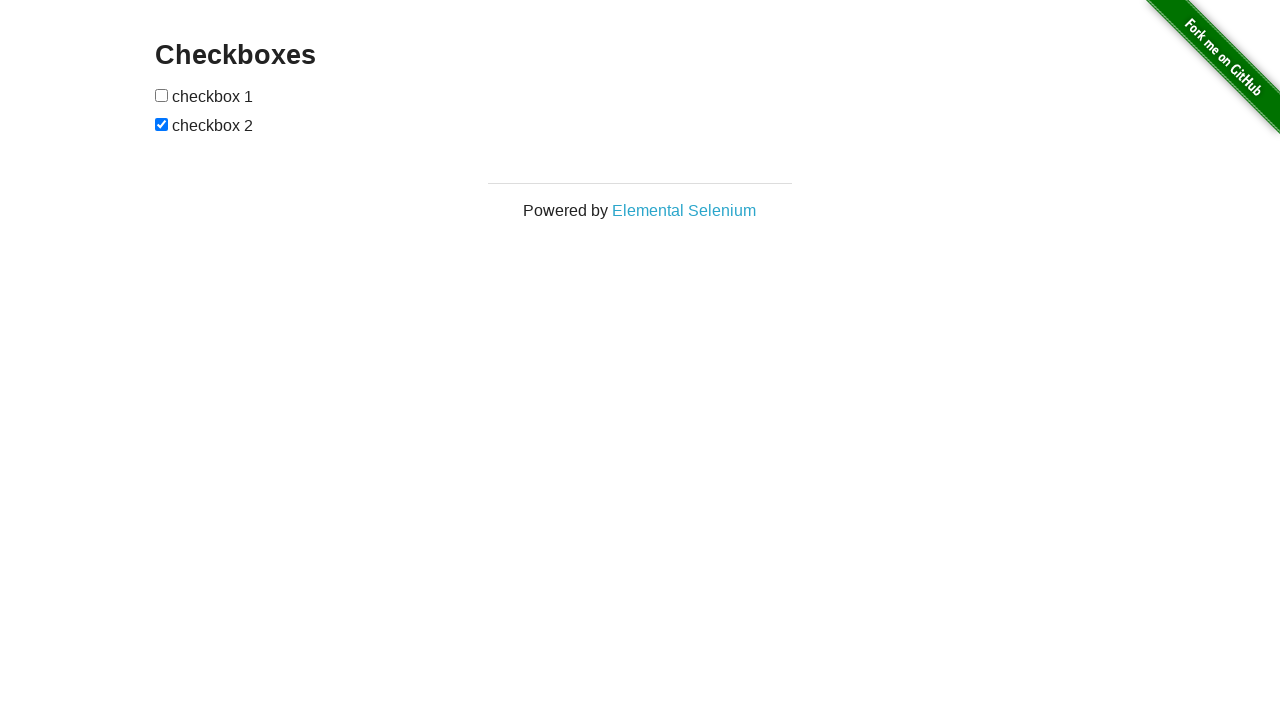

Located first checkbox element
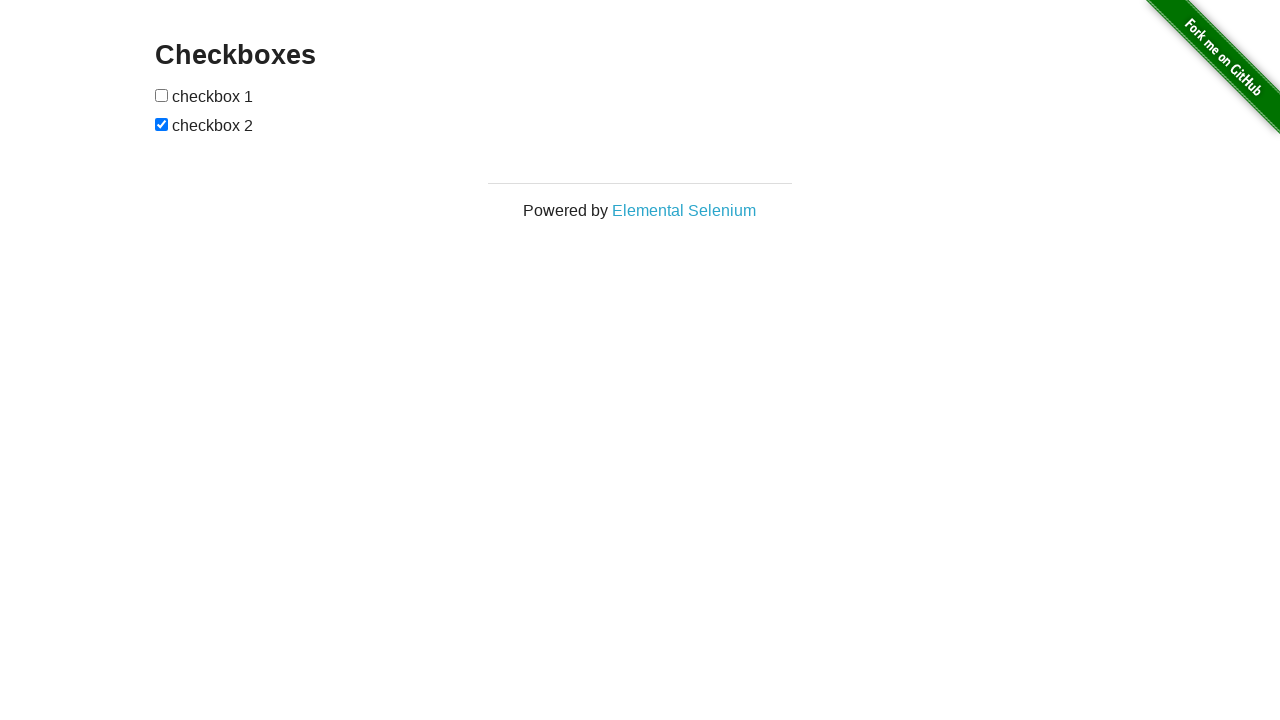

Located second checkbox element
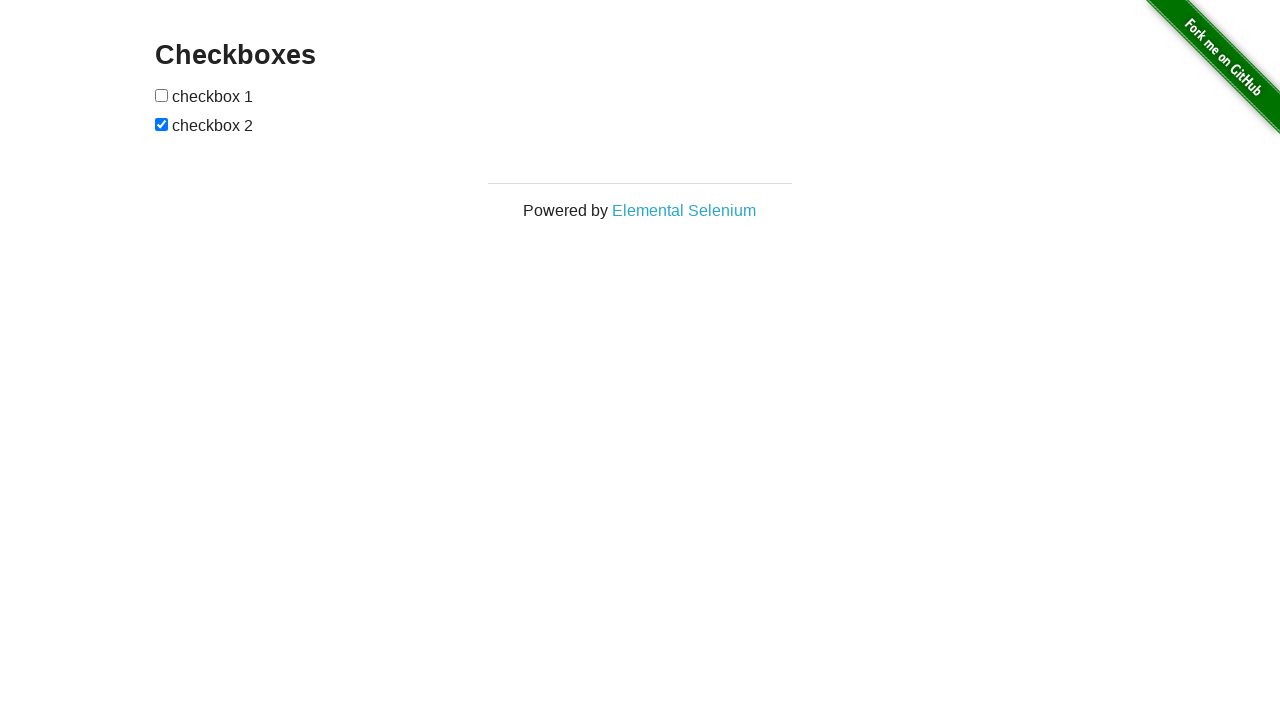

Checked if first checkbox is already selected
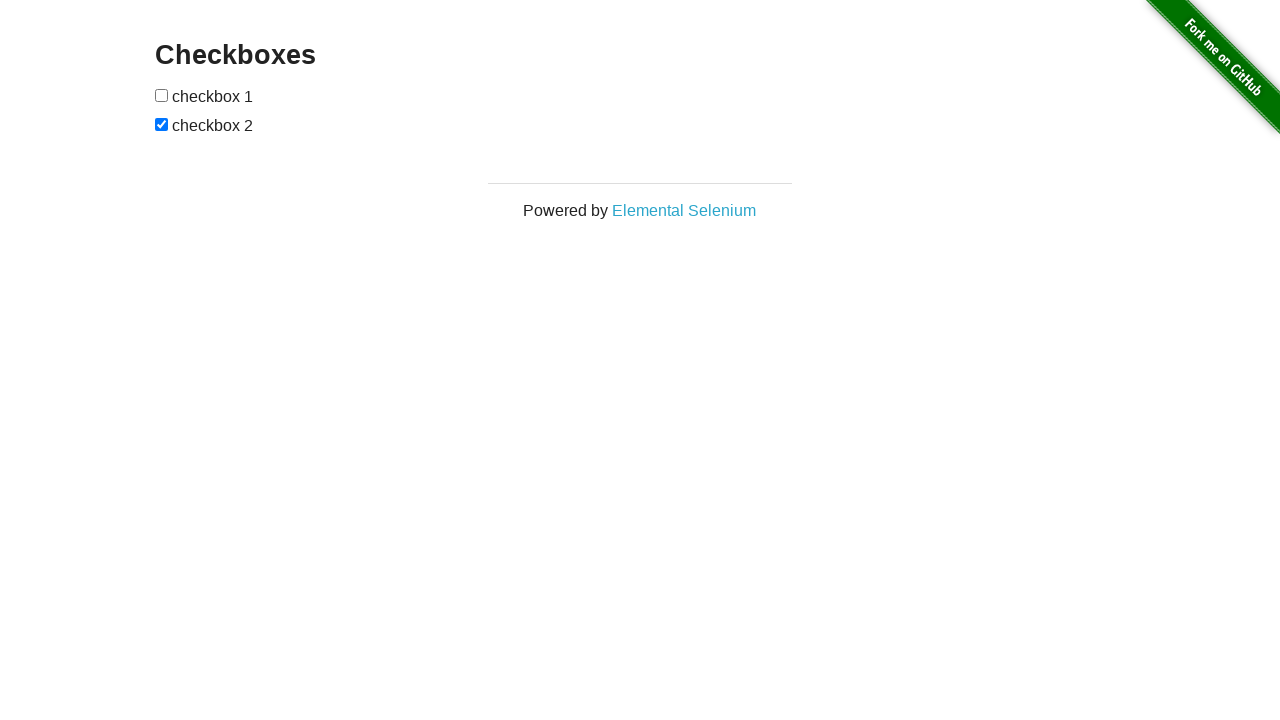

Clicked first checkbox to select it at (162, 95) on (//*[@type='checkbox'])[1]
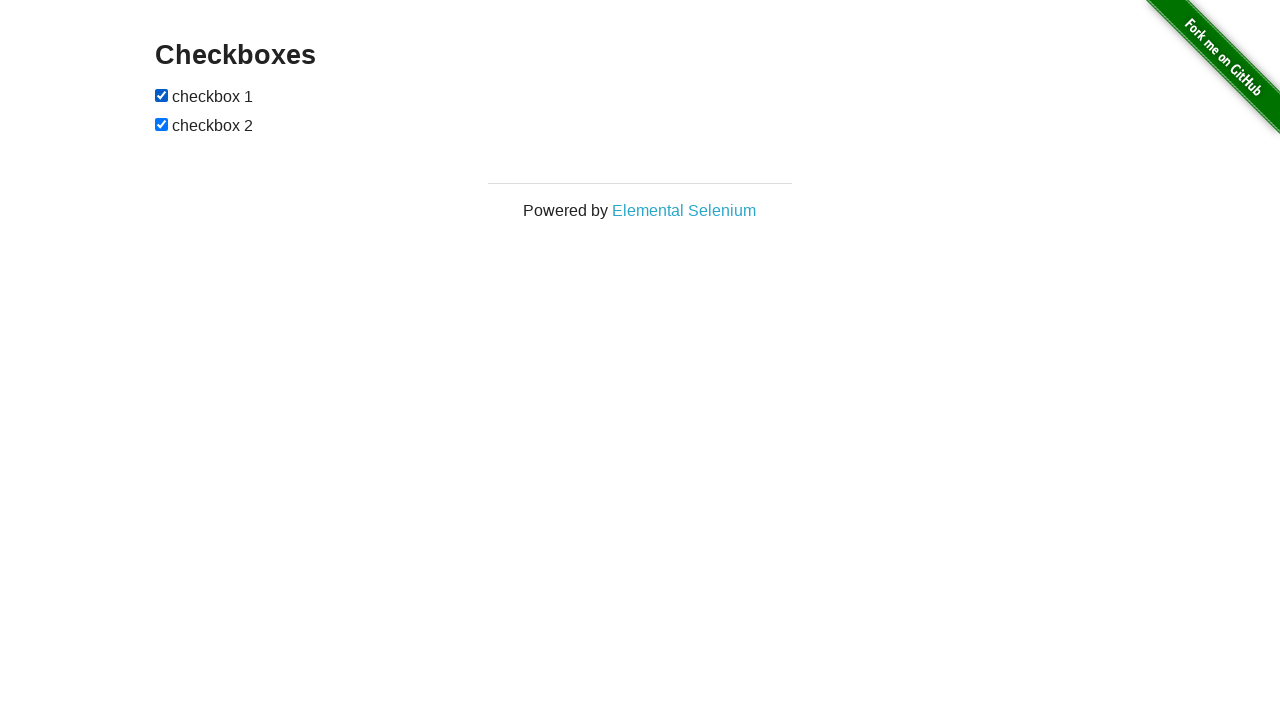

Second checkbox is already selected, no action needed
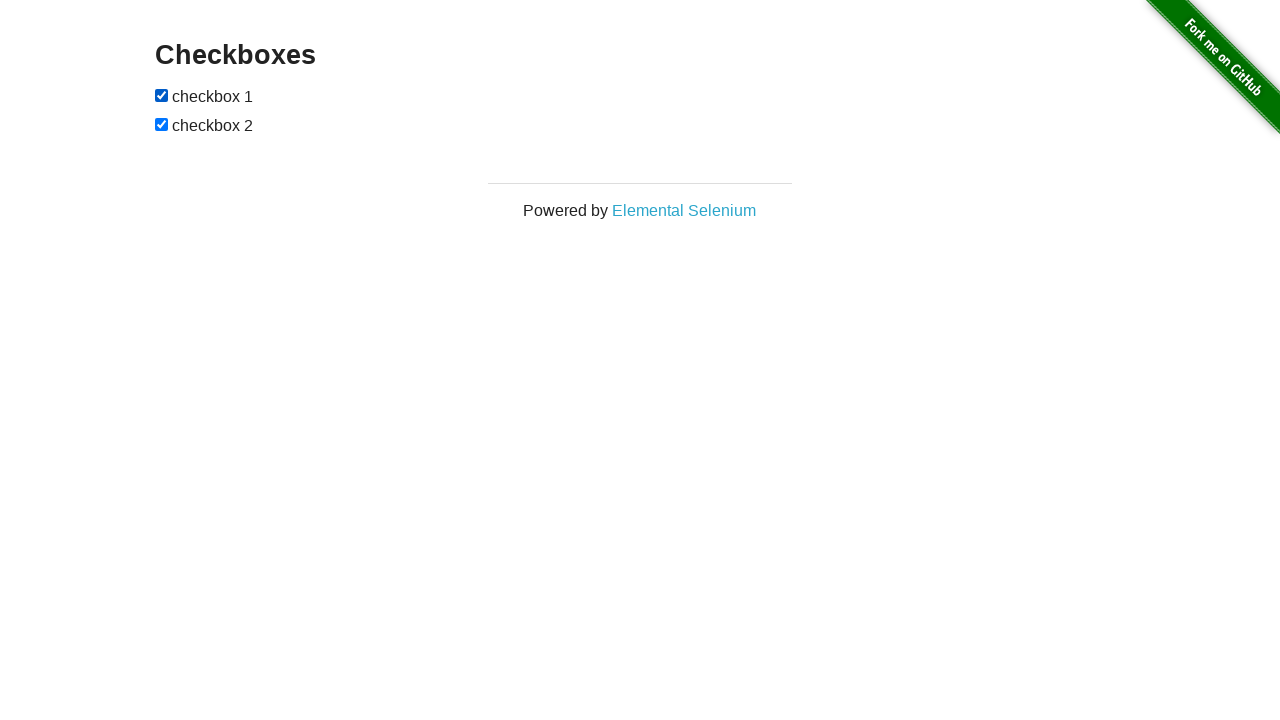

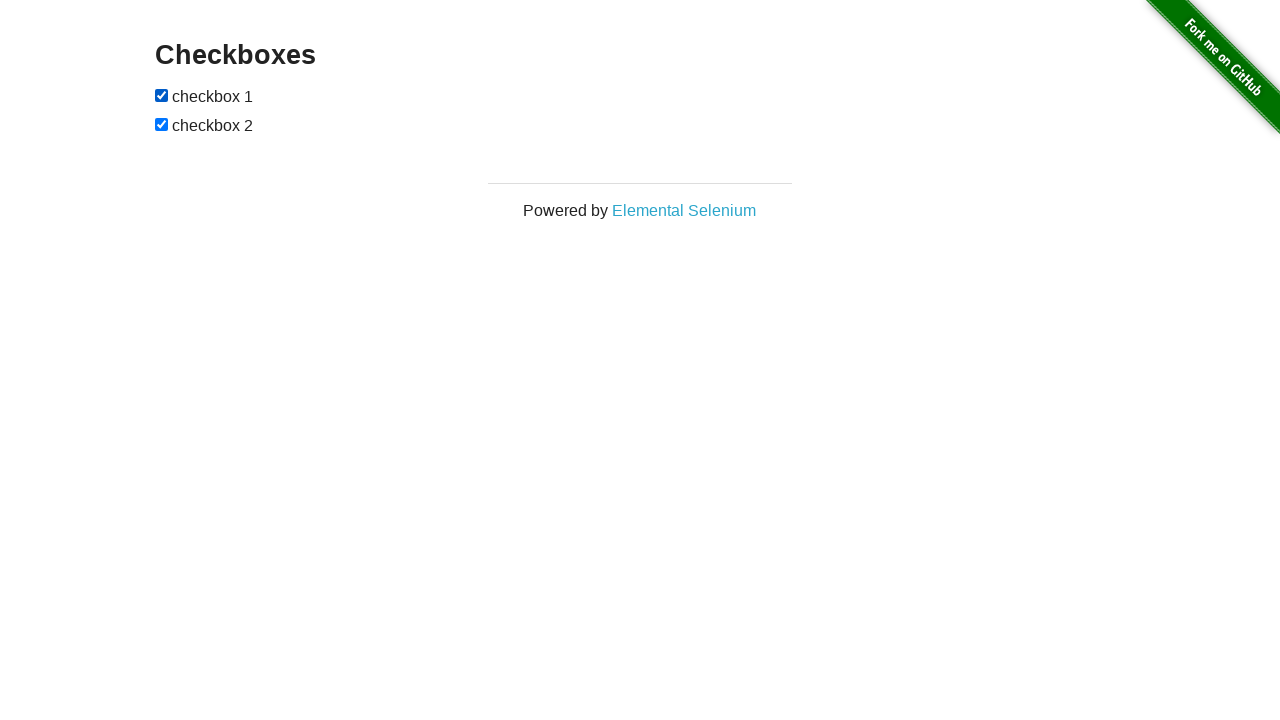